Tests AngularJS todo list by adding a new todo item, verifying it was added, and marking it as done

Starting URL: https://angularjs.org

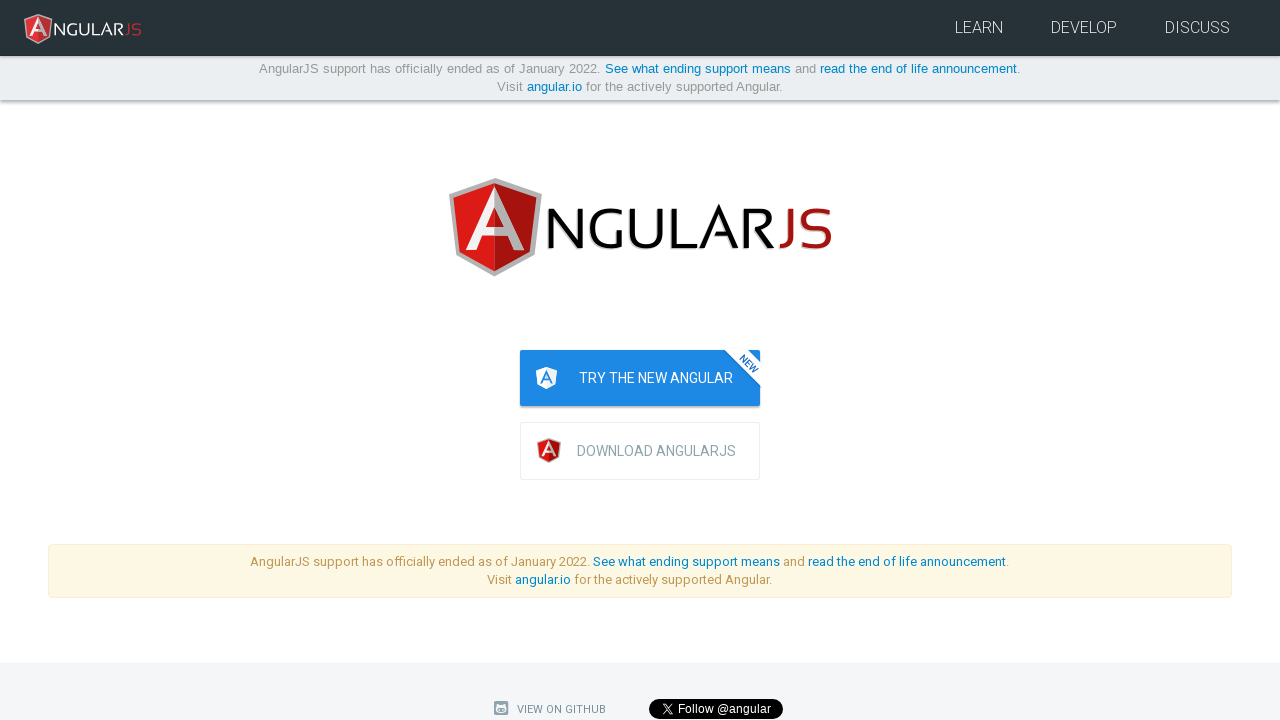

Filled todo input field with 'what is nightwatch?' on [ng-model="todoList.todoText"]
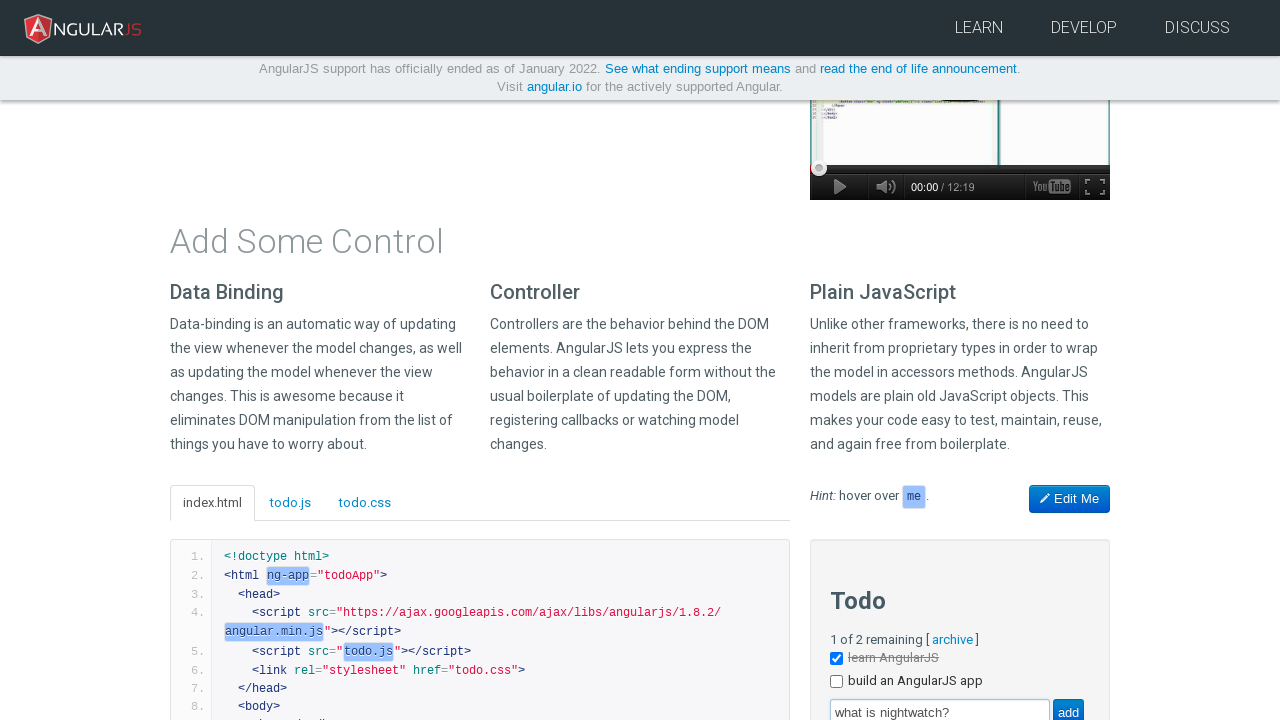

Clicked add button to create new todo at (1068, 706) on [value="add"]
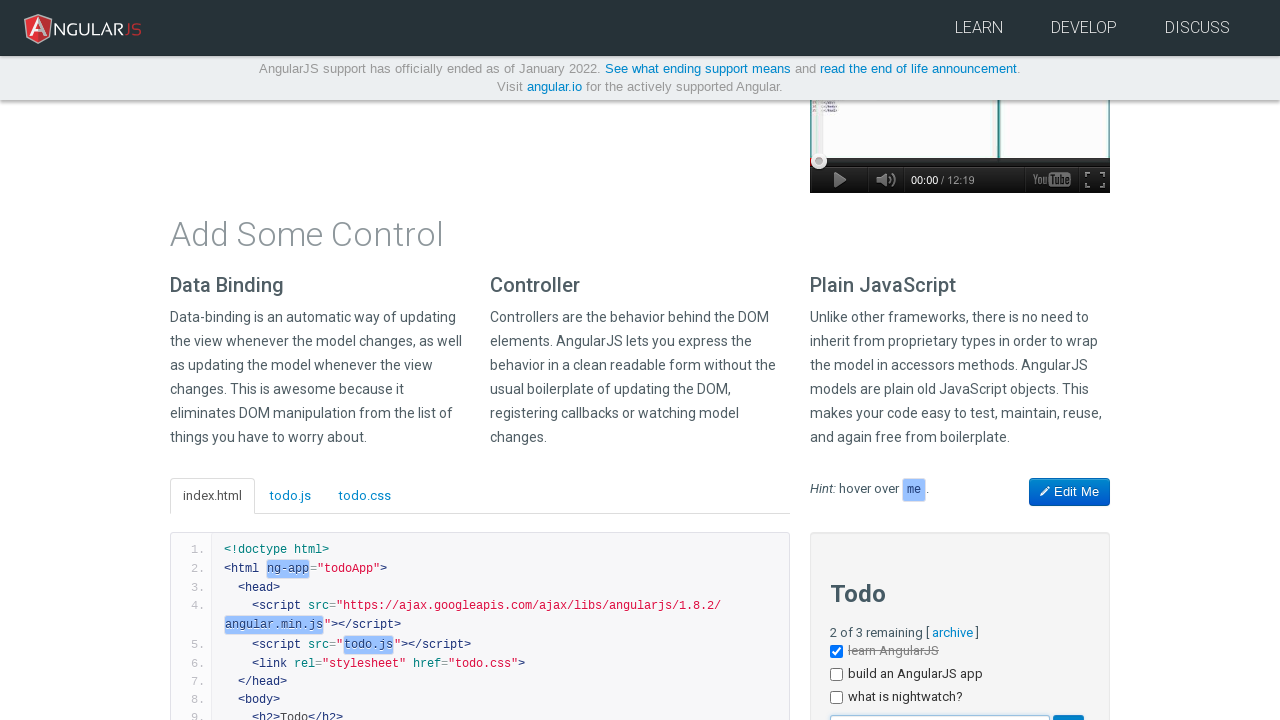

New todo item appeared in the list
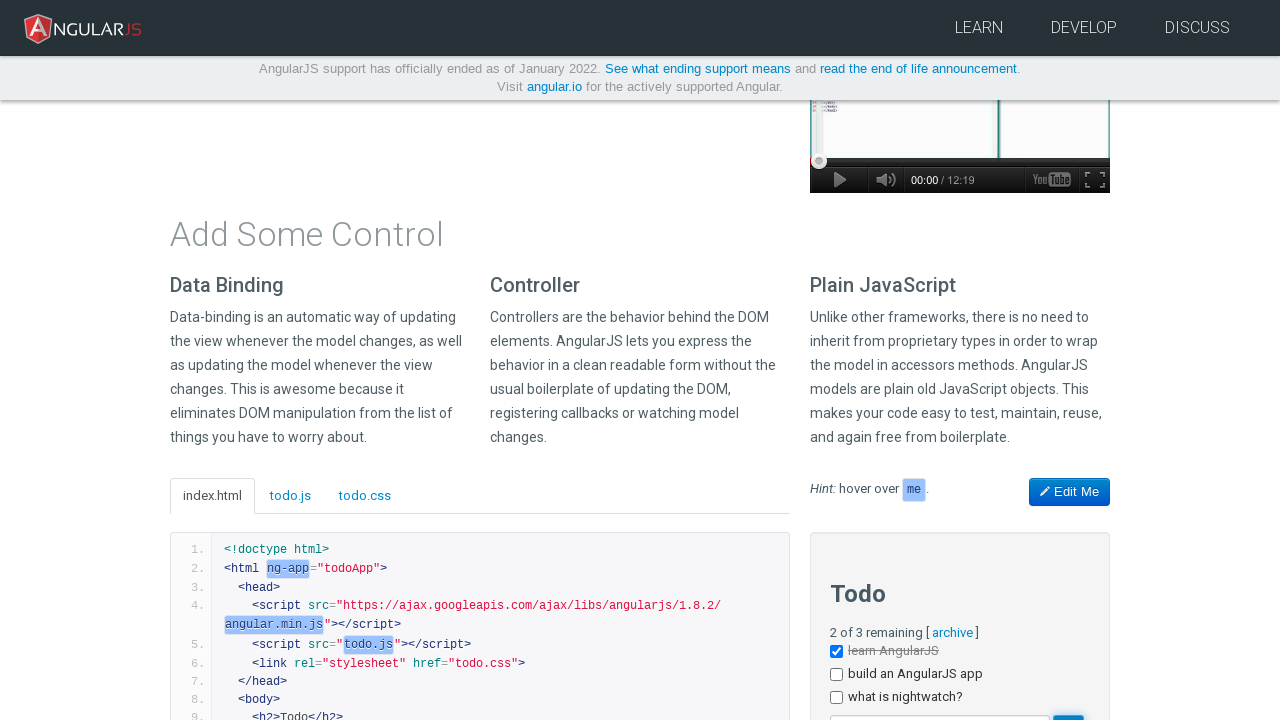

Clicked checkbox on last todo item to mark as done at (836, 698) on *[module=todoApp] li:last-child input
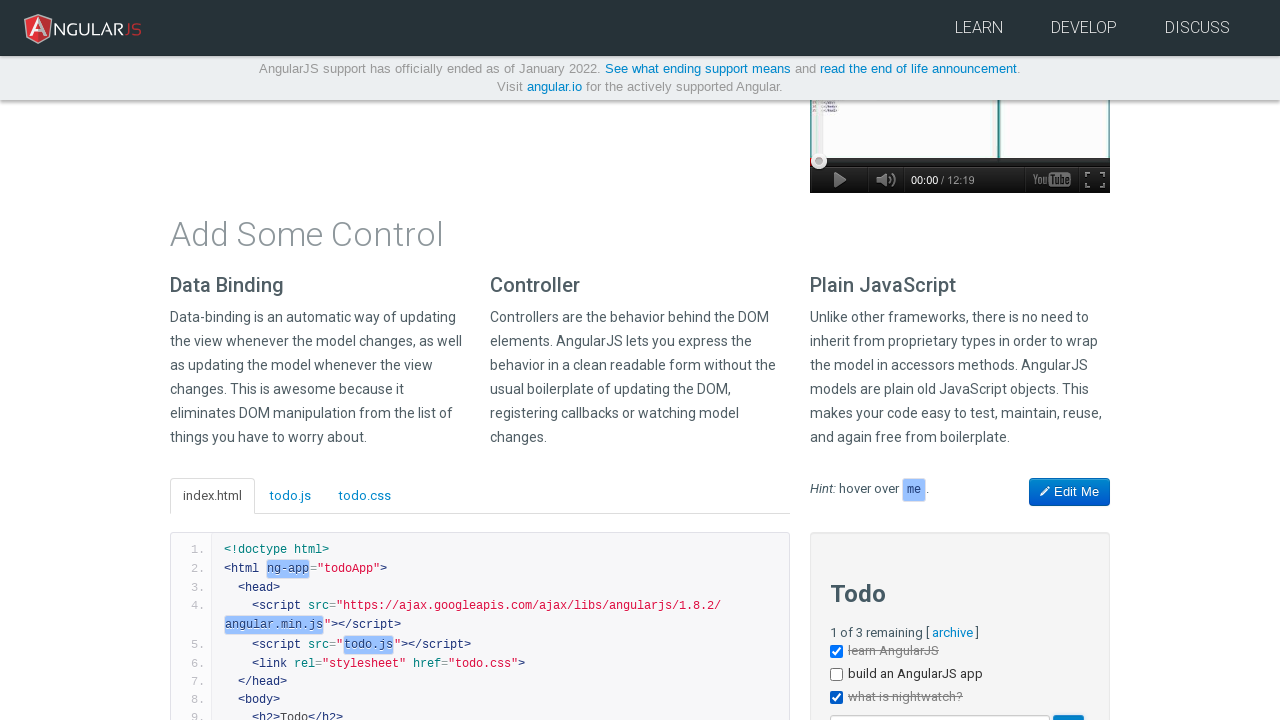

Verified that todo item is marked as done
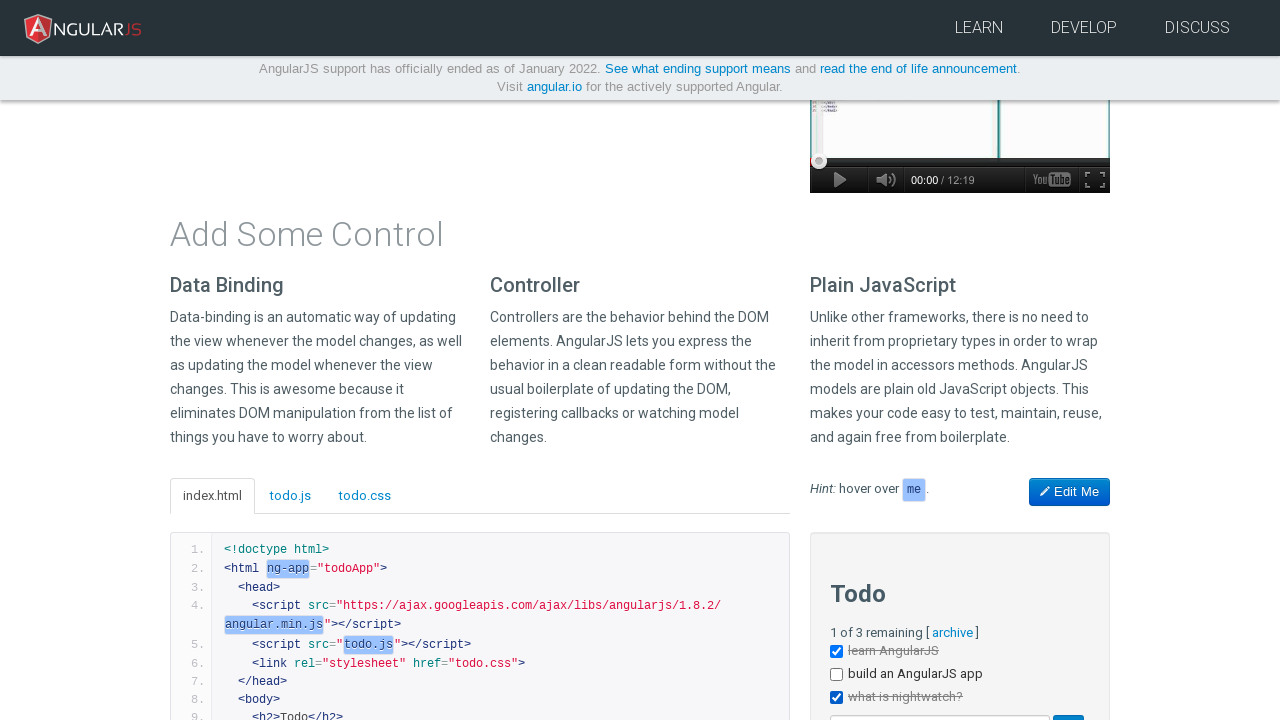

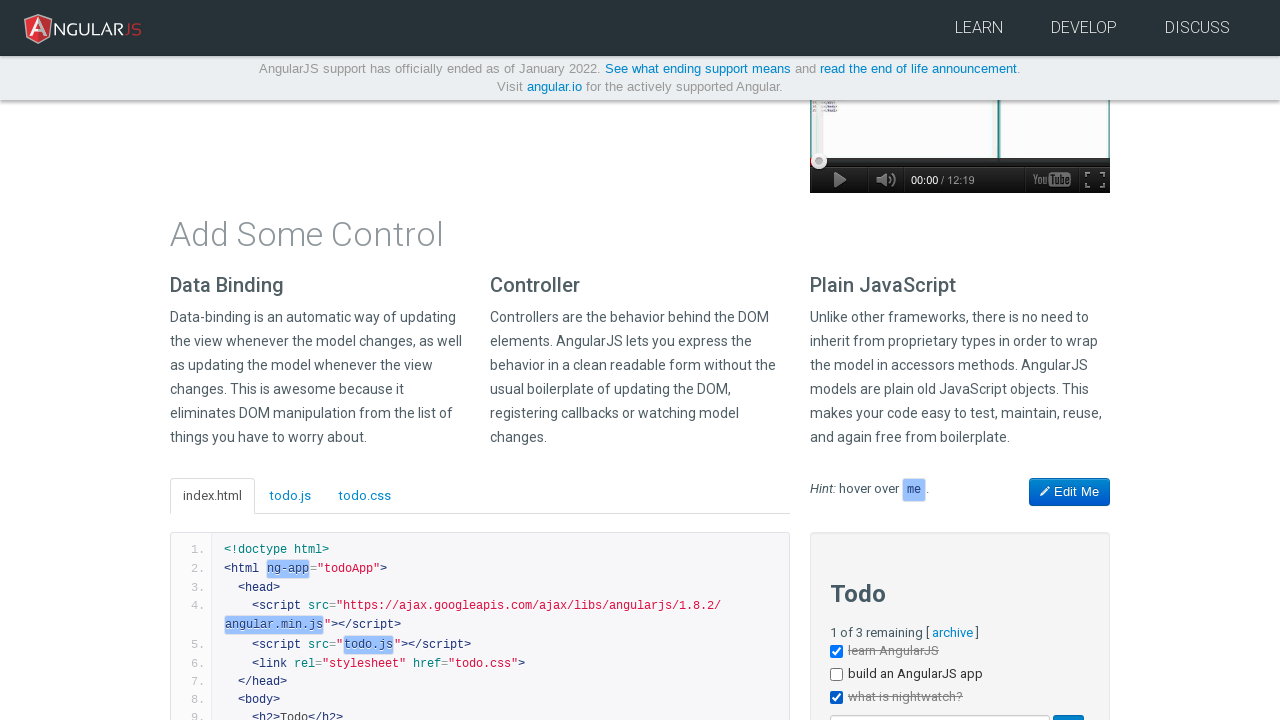